Tests right-click context menu functionality by performing a right-click on a button, selecting an option from the context menu, and accepting the resulting alert

Starting URL: https://swisnl.github.io/jQuery-contextMenu/demo.html

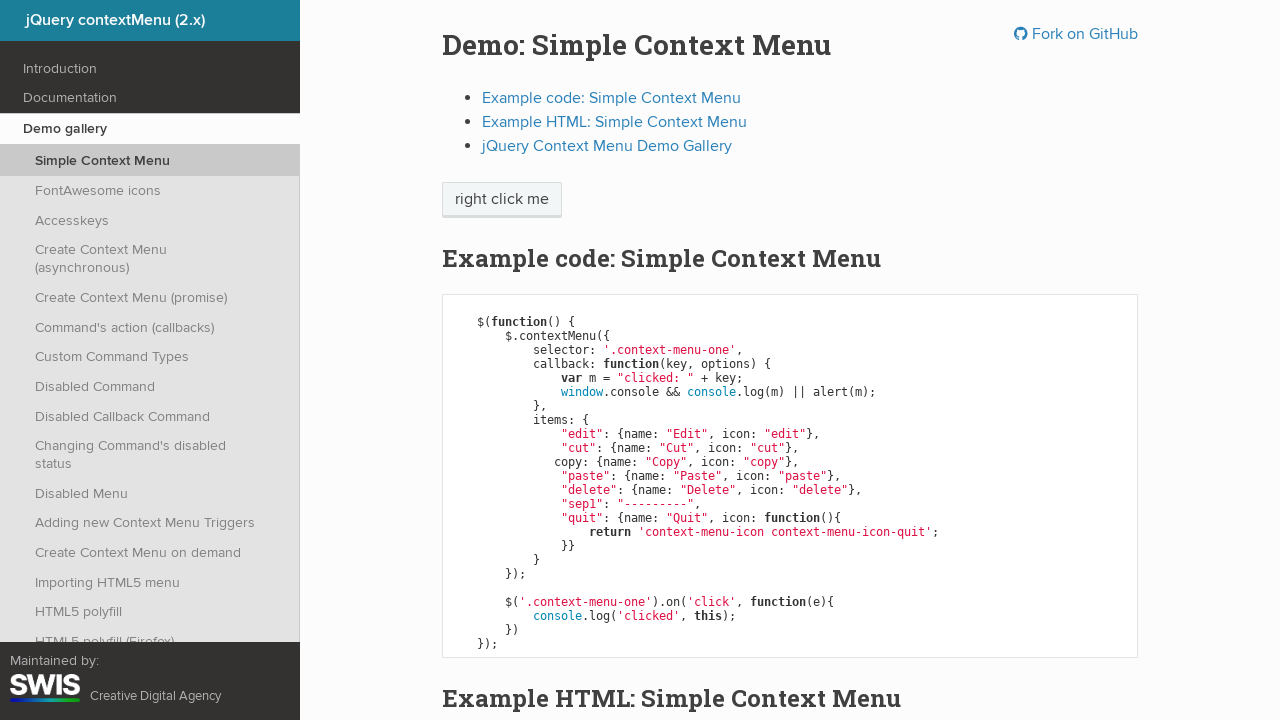

Right-clicked on context menu button at (502, 200) on span.context-menu-one.btn.btn-neutral
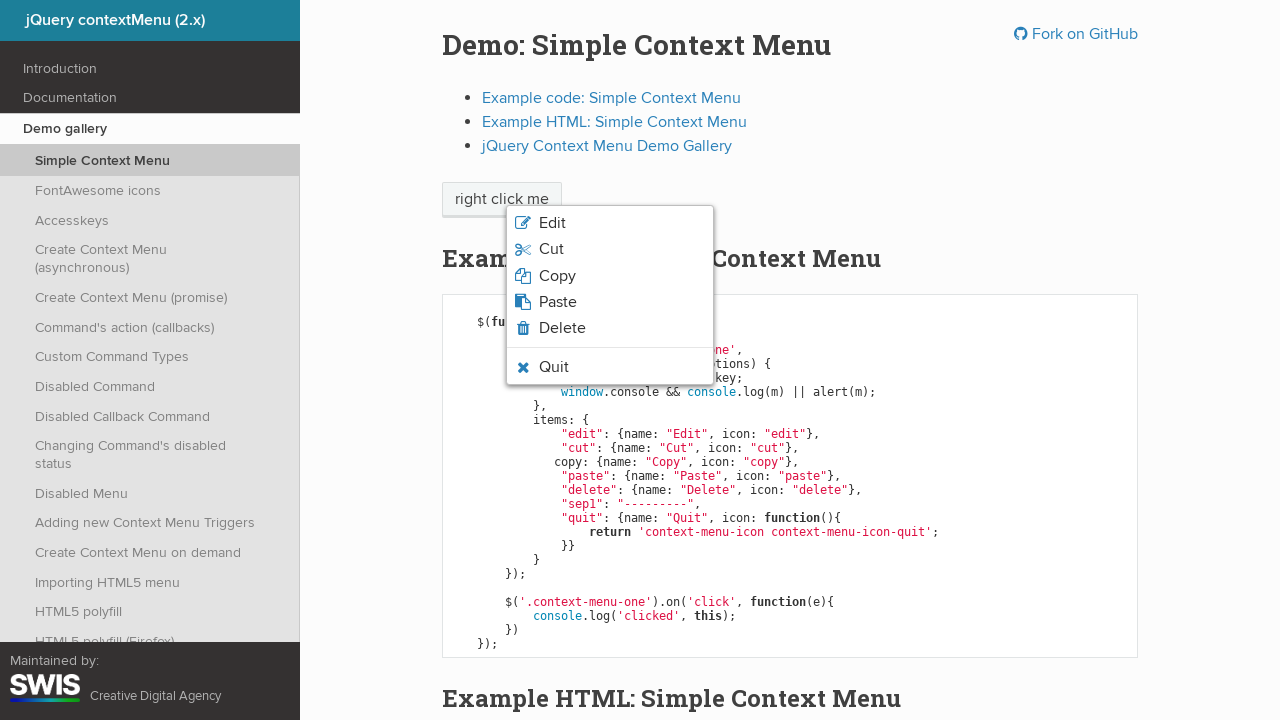

Clicked on third option in context menu at (610, 276) on xpath=/html/body/ul/li[3]
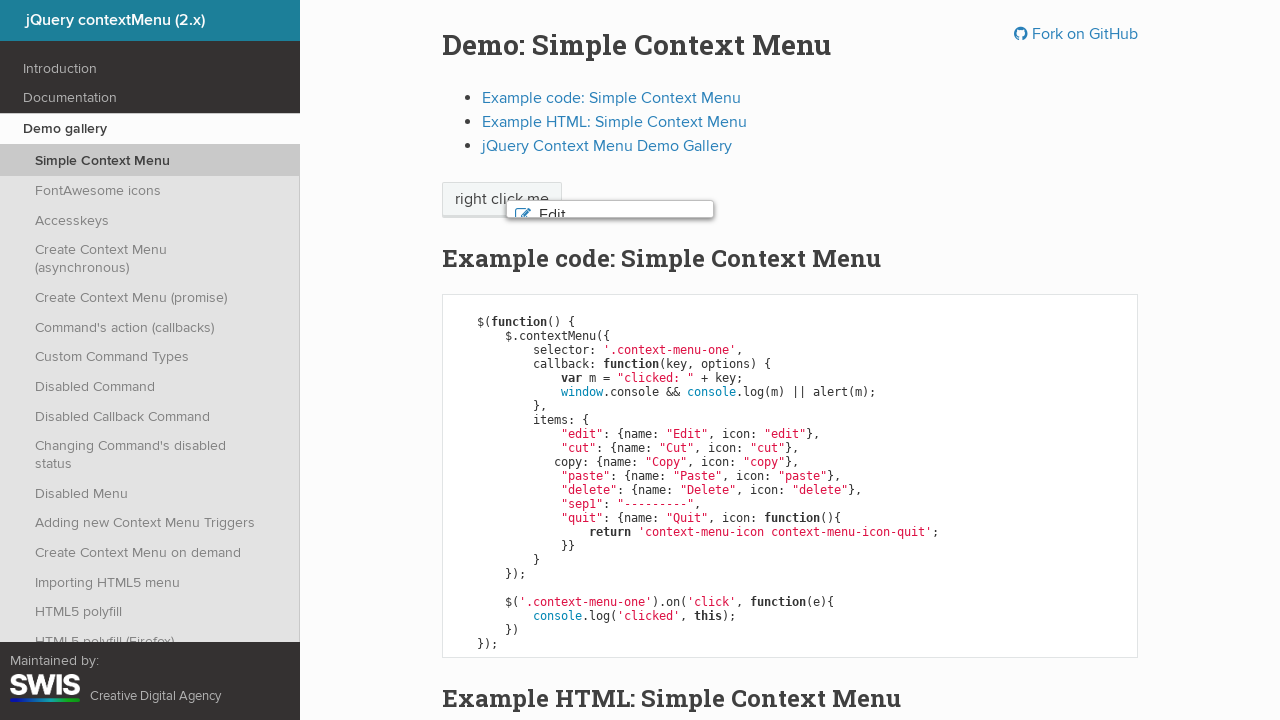

Alert dialog accepted
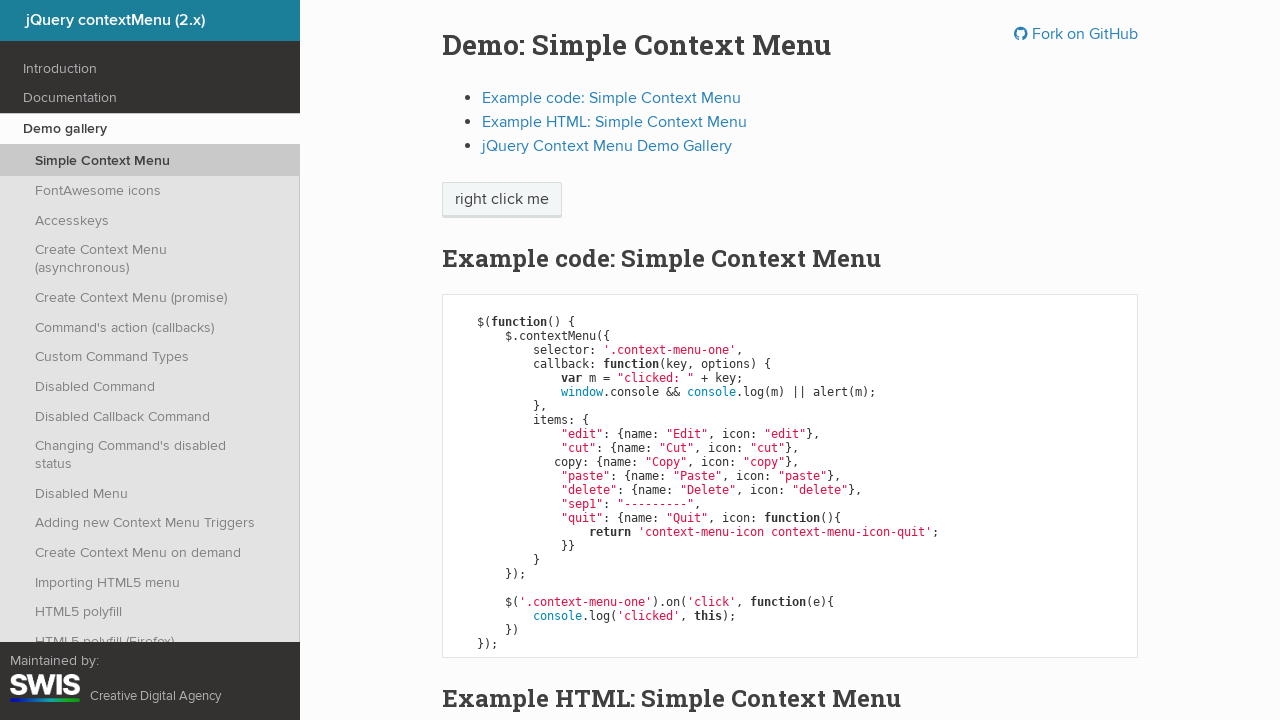

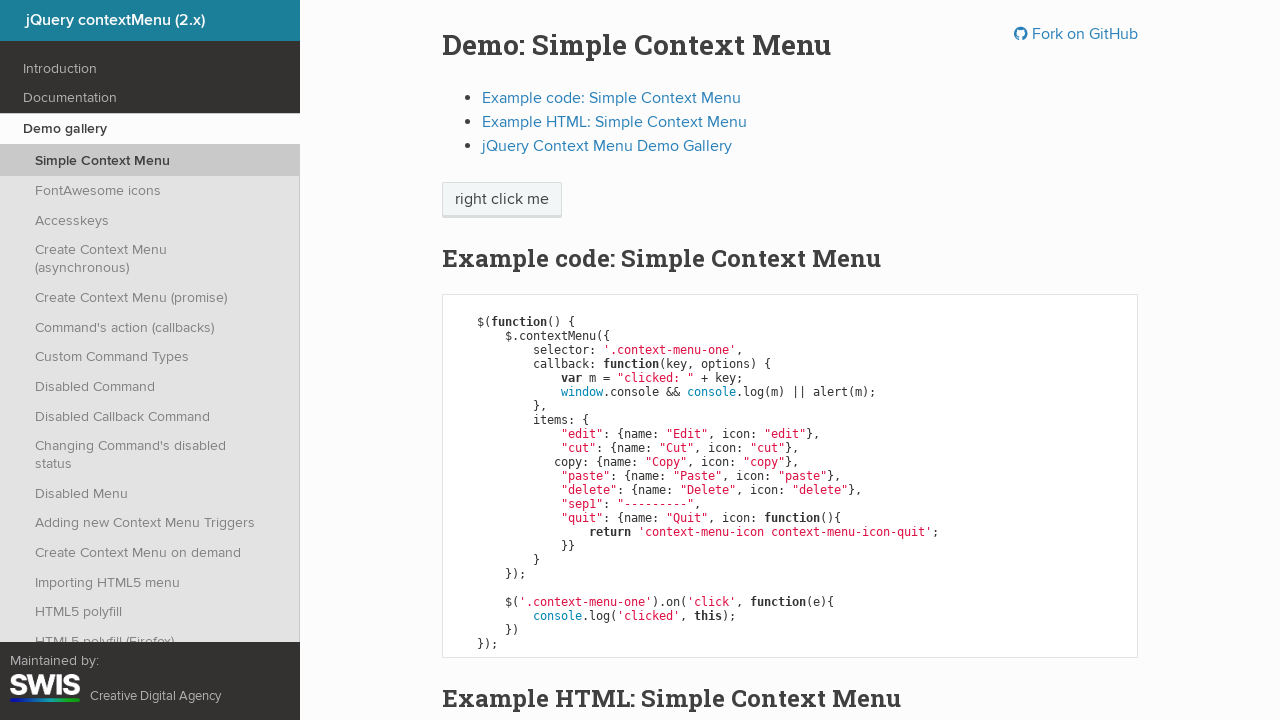